Tests 7-character validation form by entering "jdtegdj" and verifying it shows "Valid Value"

Starting URL: https://testpages.eviltester.com/styled/apps/7charval/simple7charvalidation.html

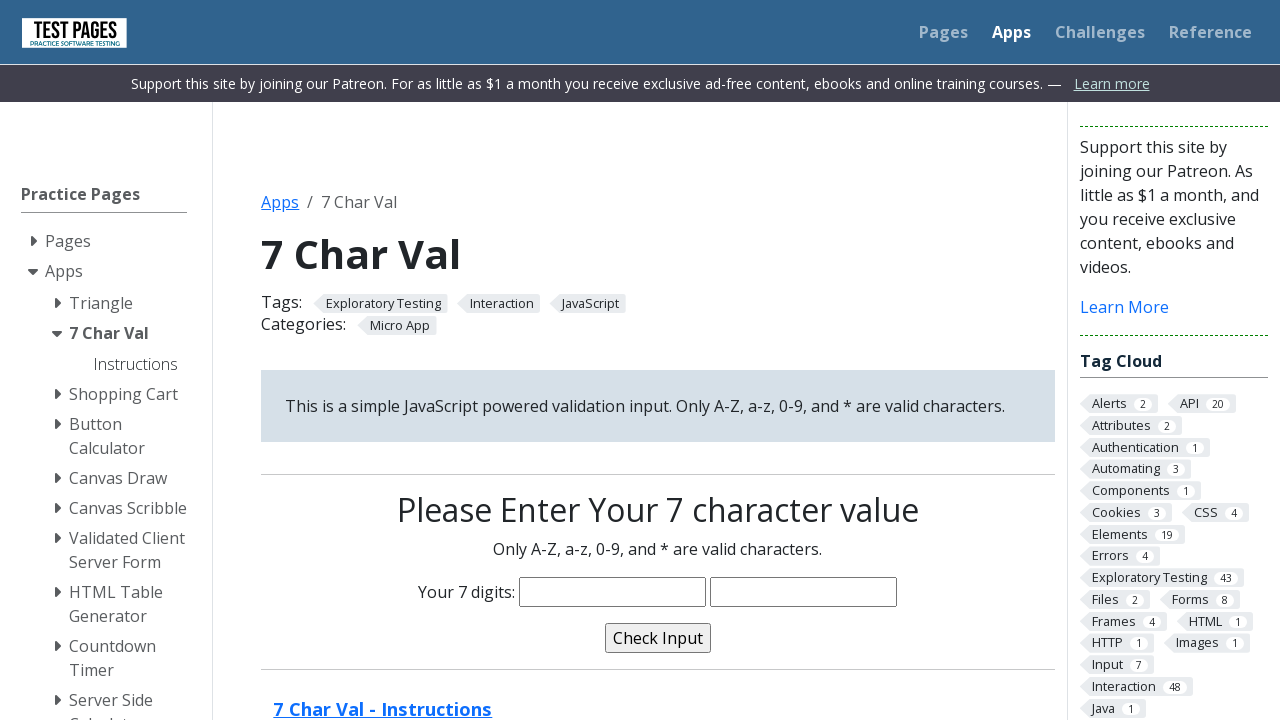

Filled characters input field with 'jdtegdj' on input[name='characters']
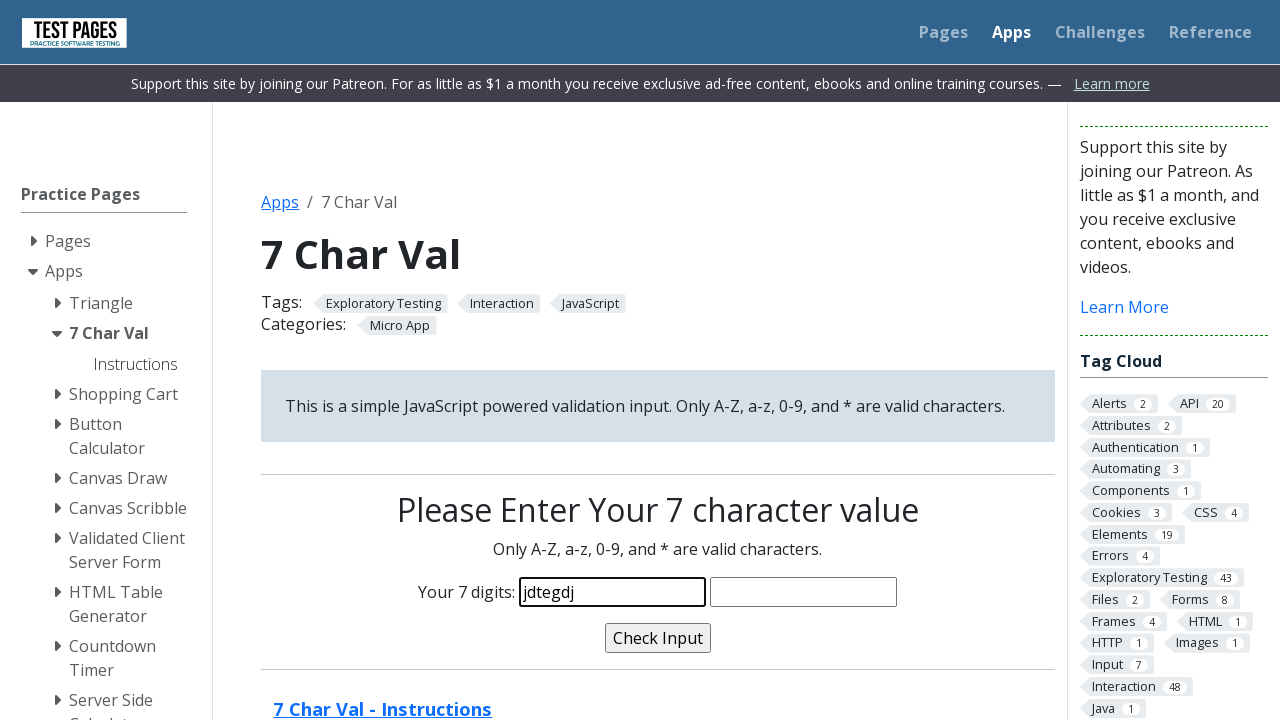

Clicked the validate button at (658, 638) on input[name='validate']
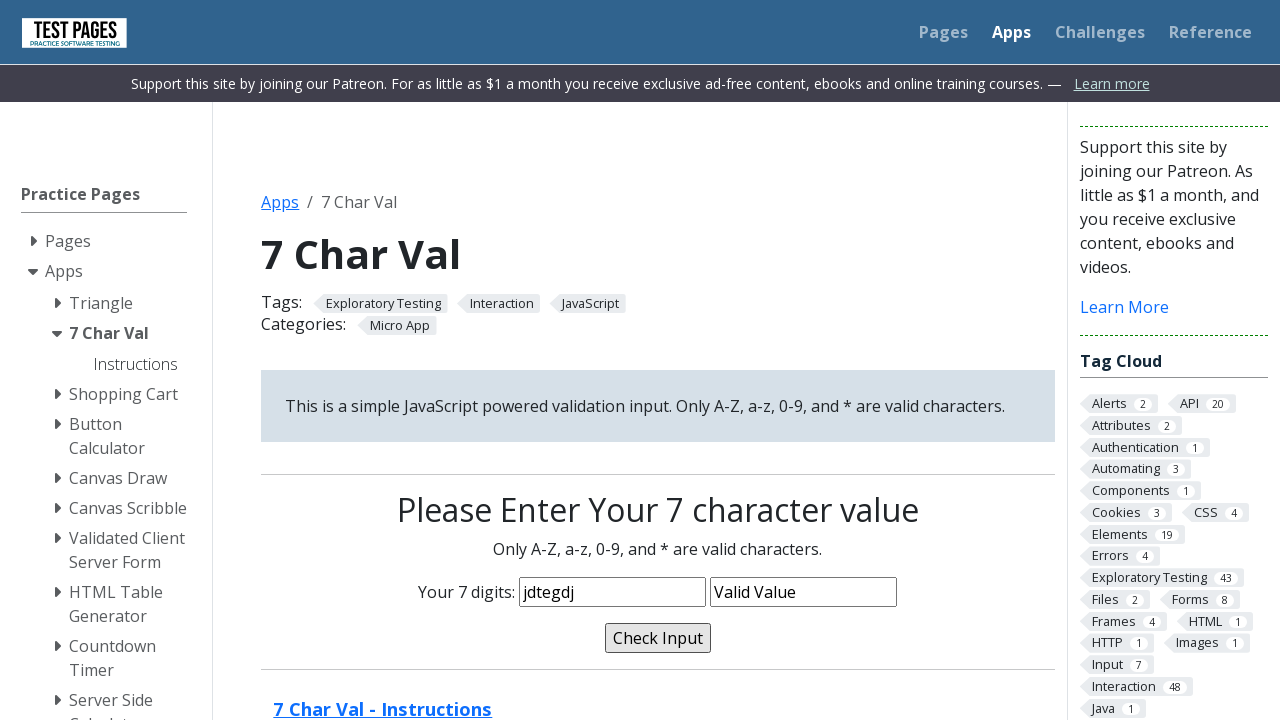

Verified that validation message displays 'Valid Value'
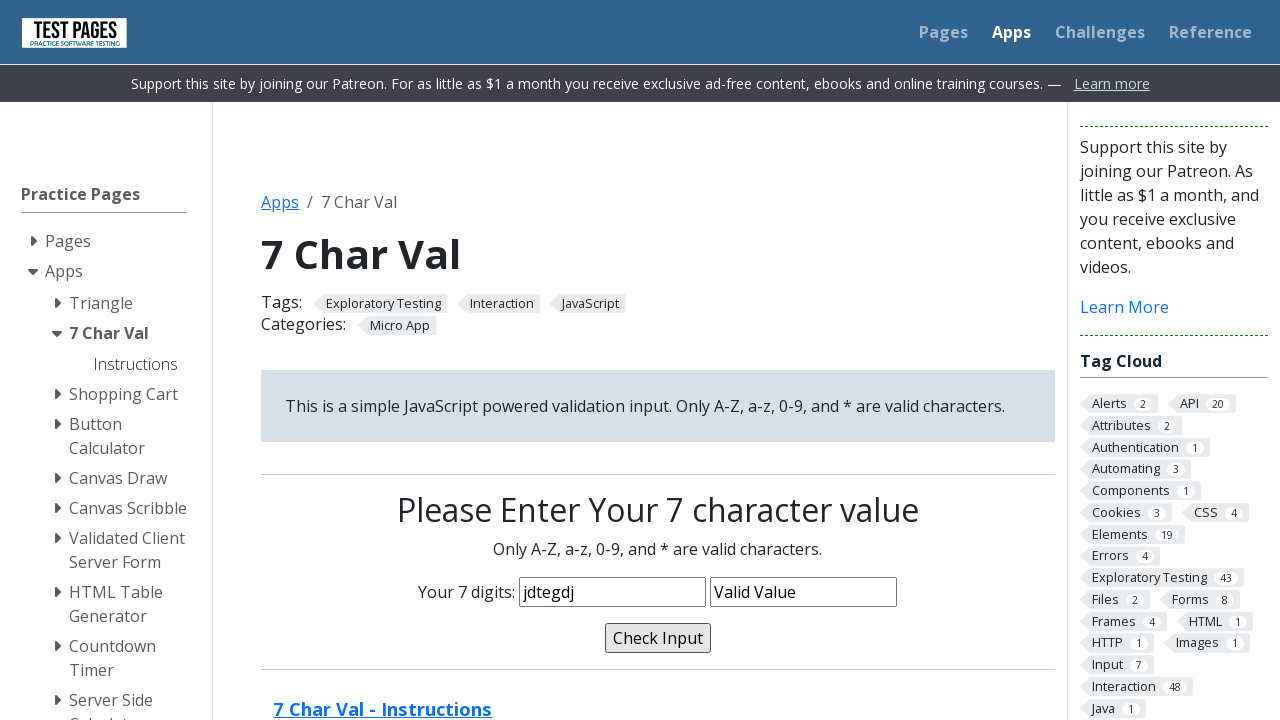

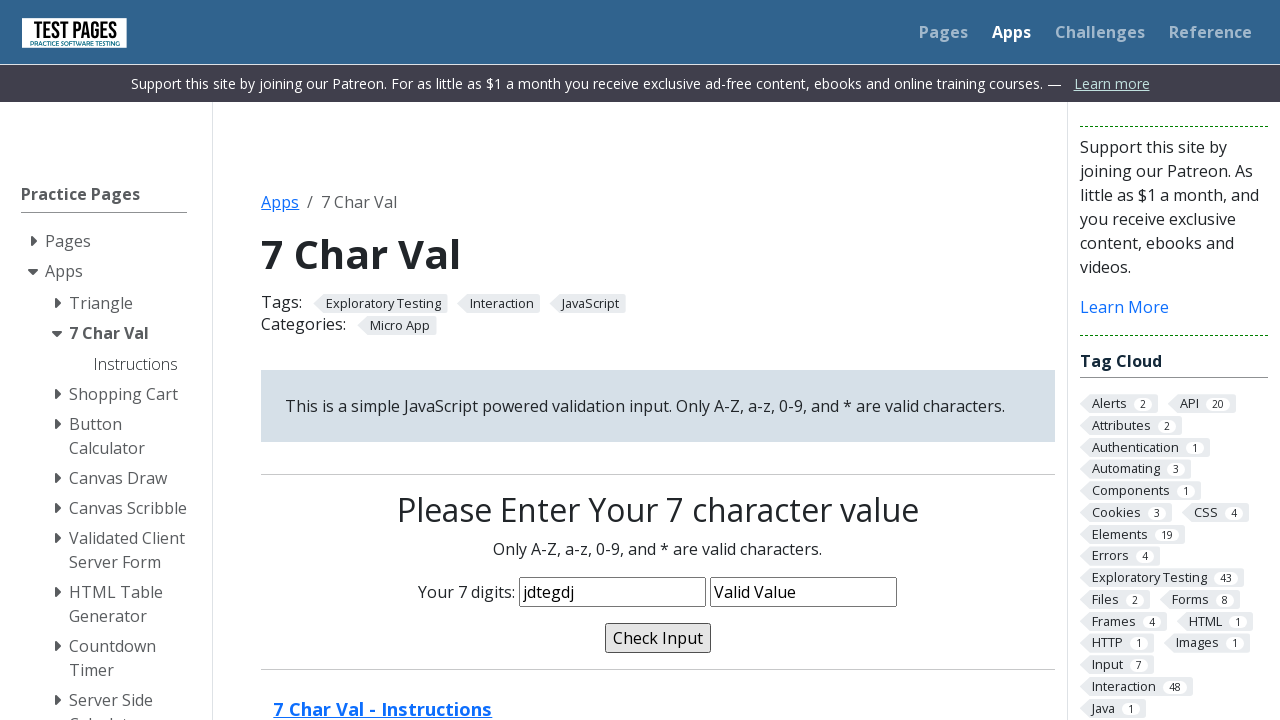